Tests that clicking Hovers link redirects to the Hovers page

Starting URL: https://the-internet.herokuapp.com/

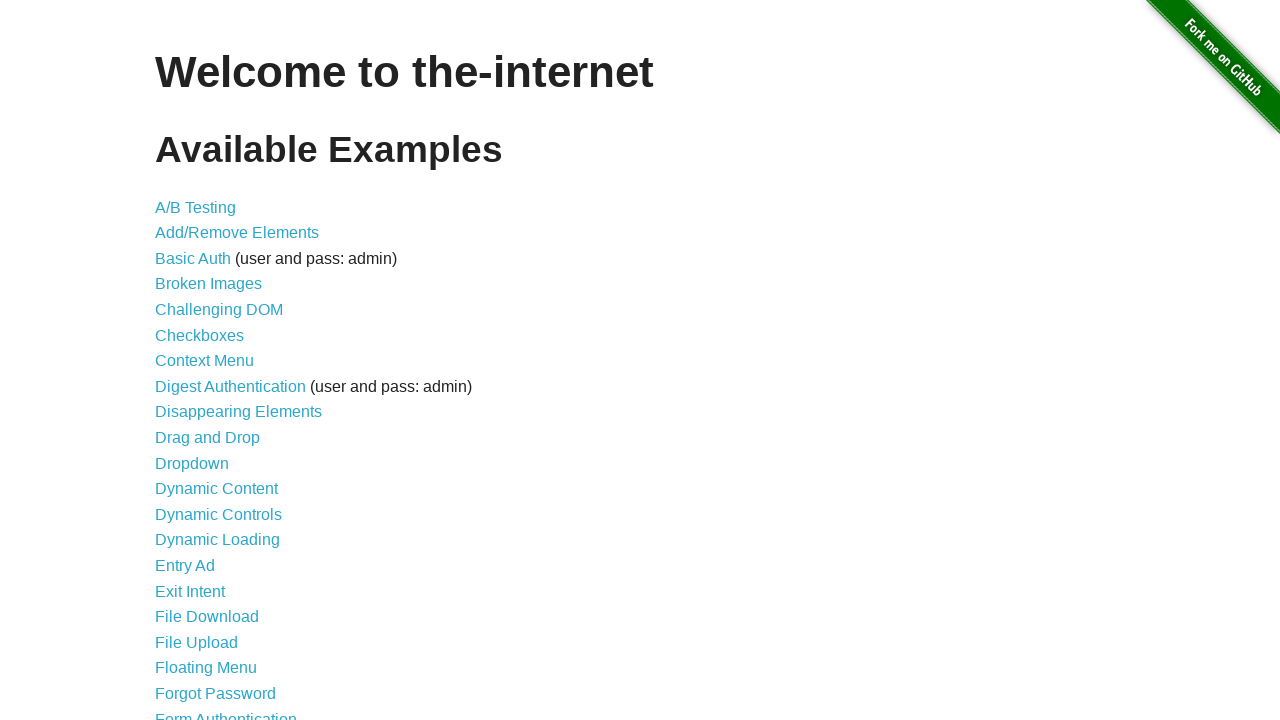

Clicked Hovers link at (180, 360) on a[href='/hovers']
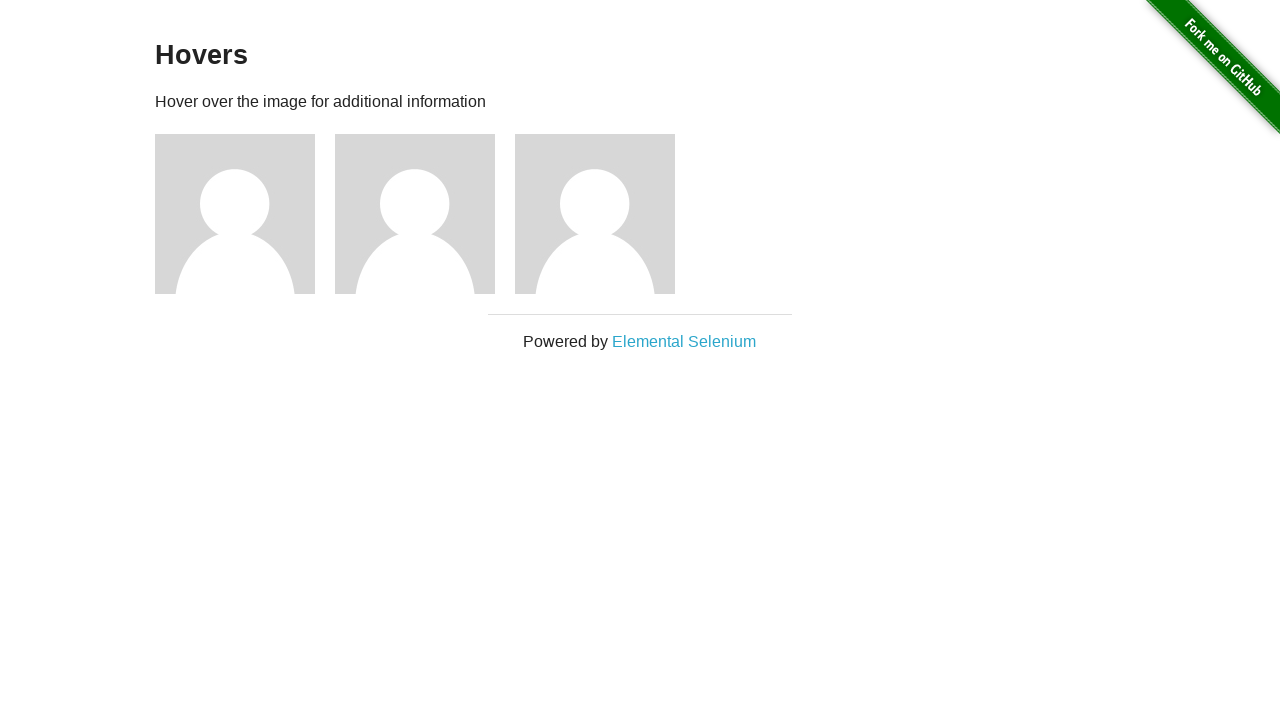

Hovers page loaded - confirmed by 'Hovers' header
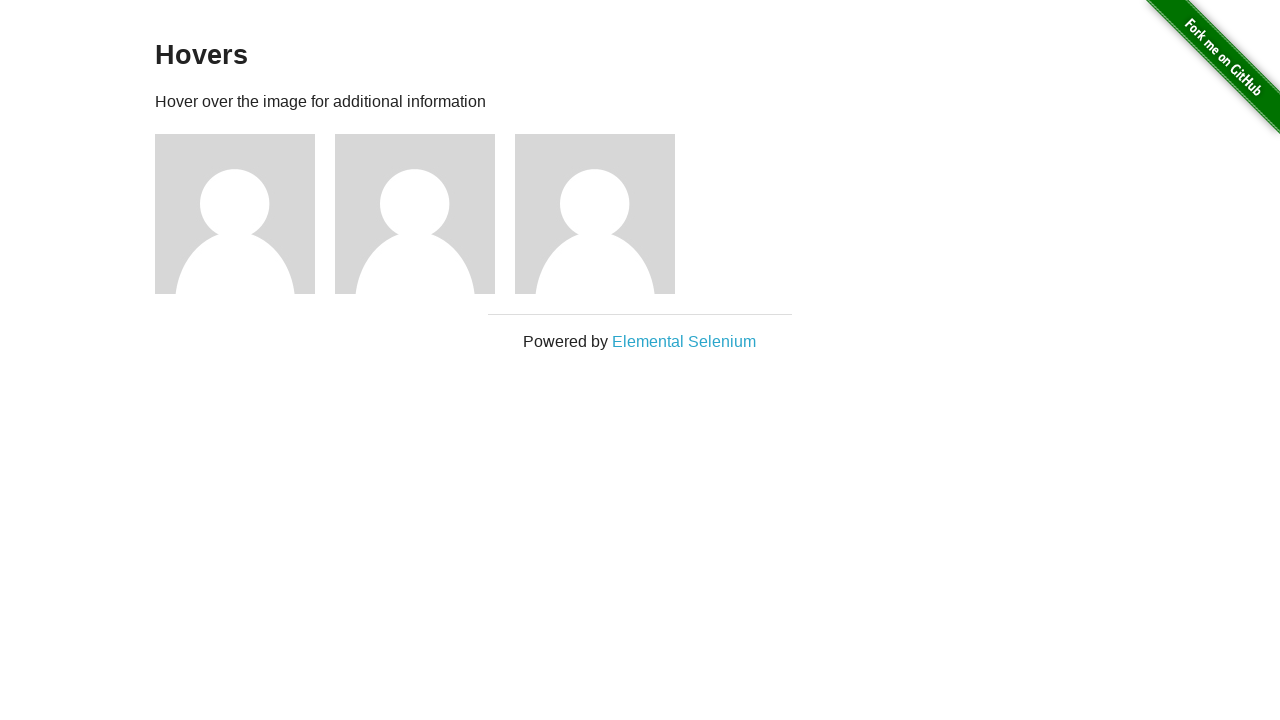

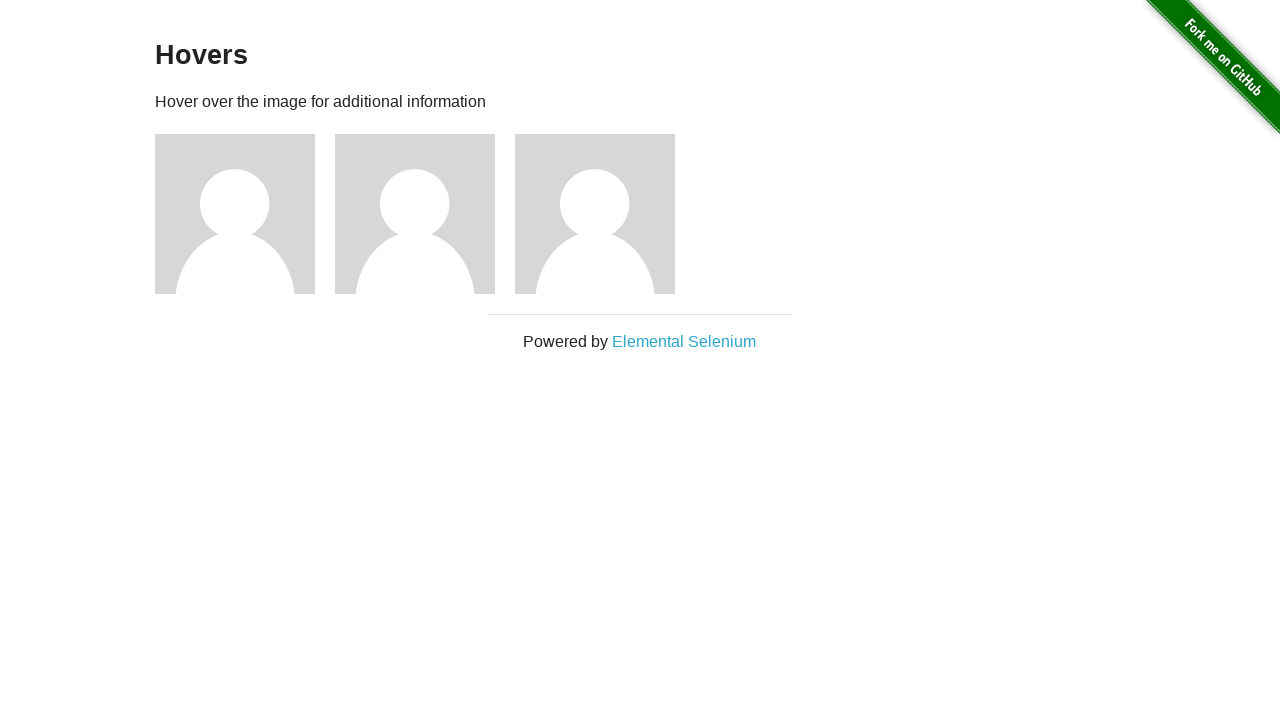